Navigates to the WebdriverIO website and waits for it to load

Starting URL: https://webdriver.io

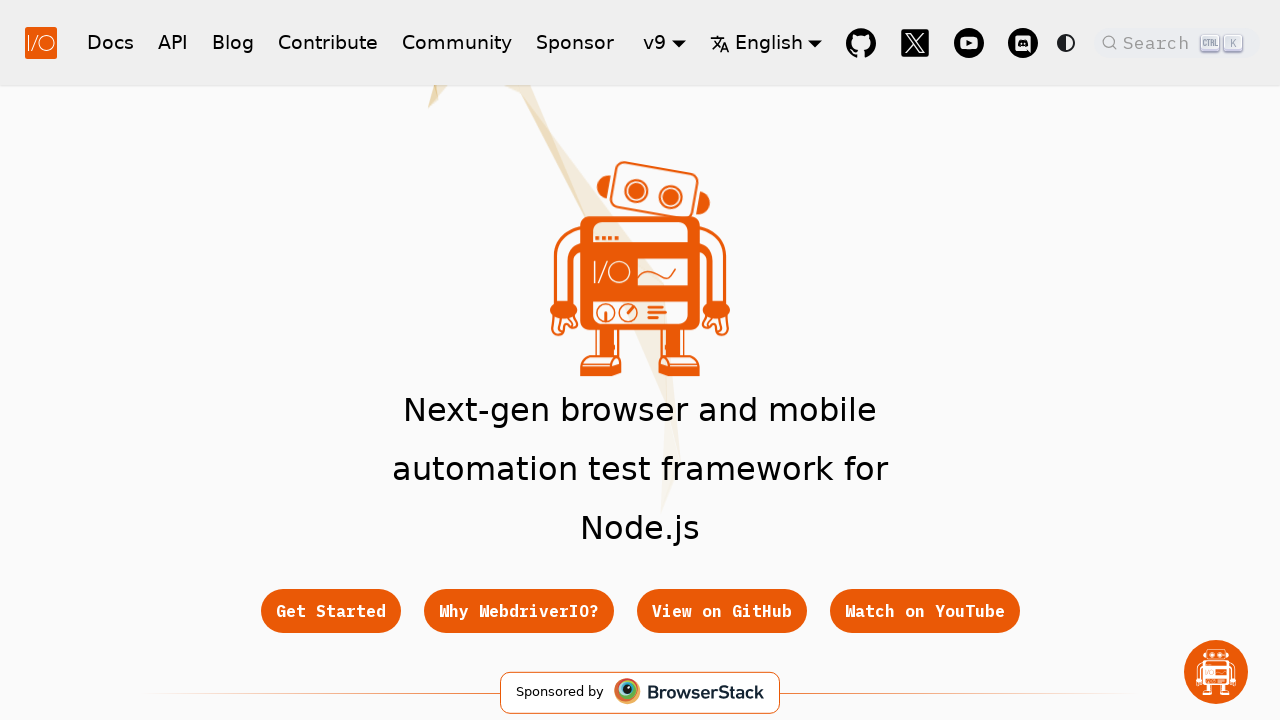

Waited for WebdriverIO website to fully load
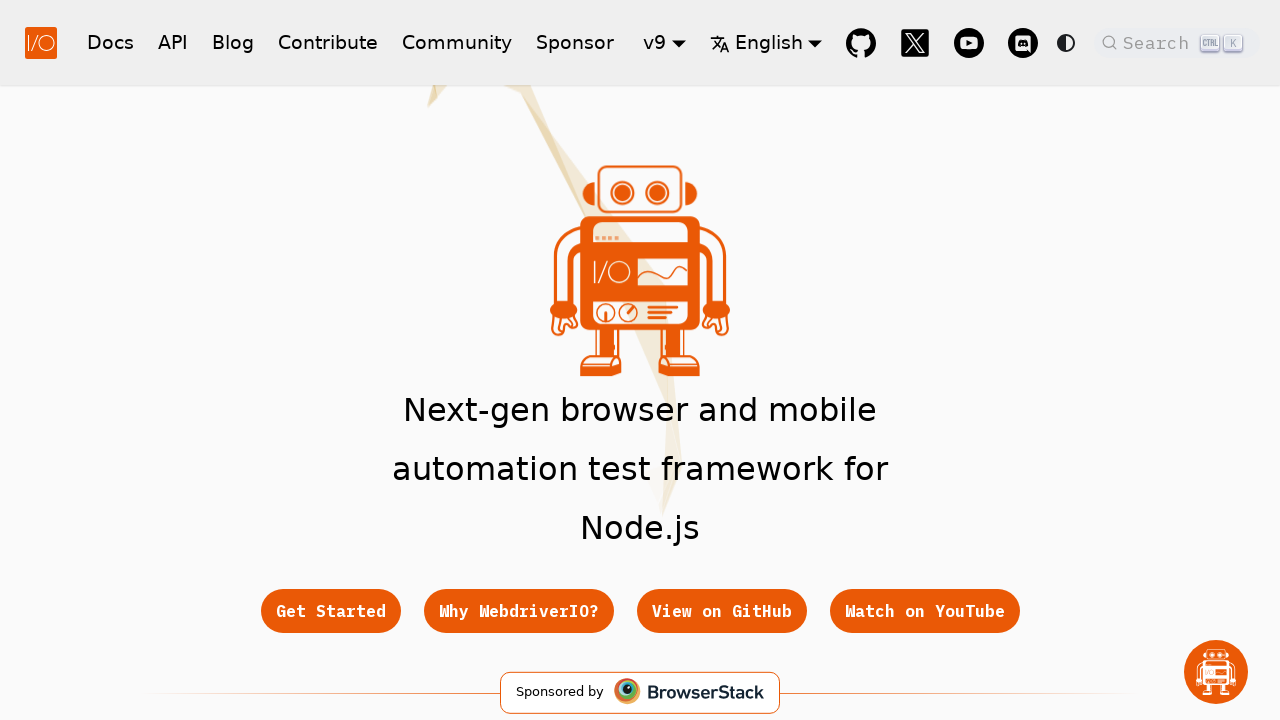

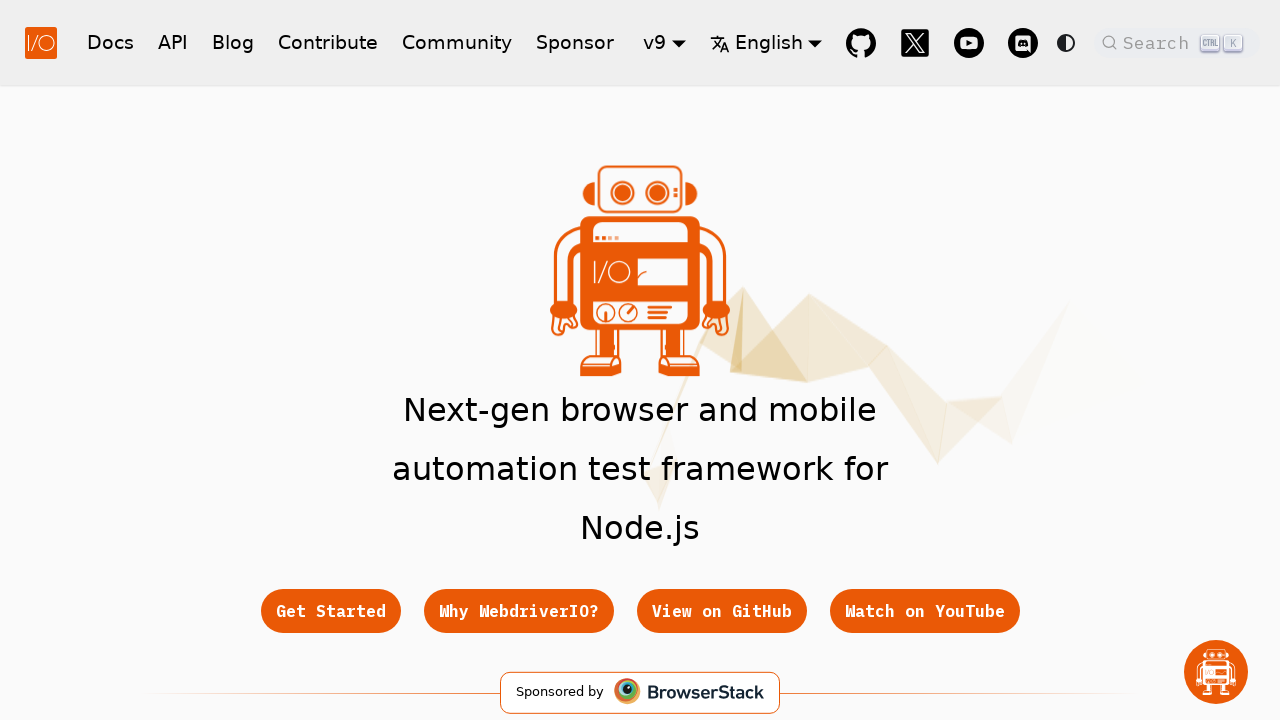